Tests entering a special escaped string "{Click}" into a text field.

Starting URL: https://obstaclecourse.tricentis.com/Obstacles/41041

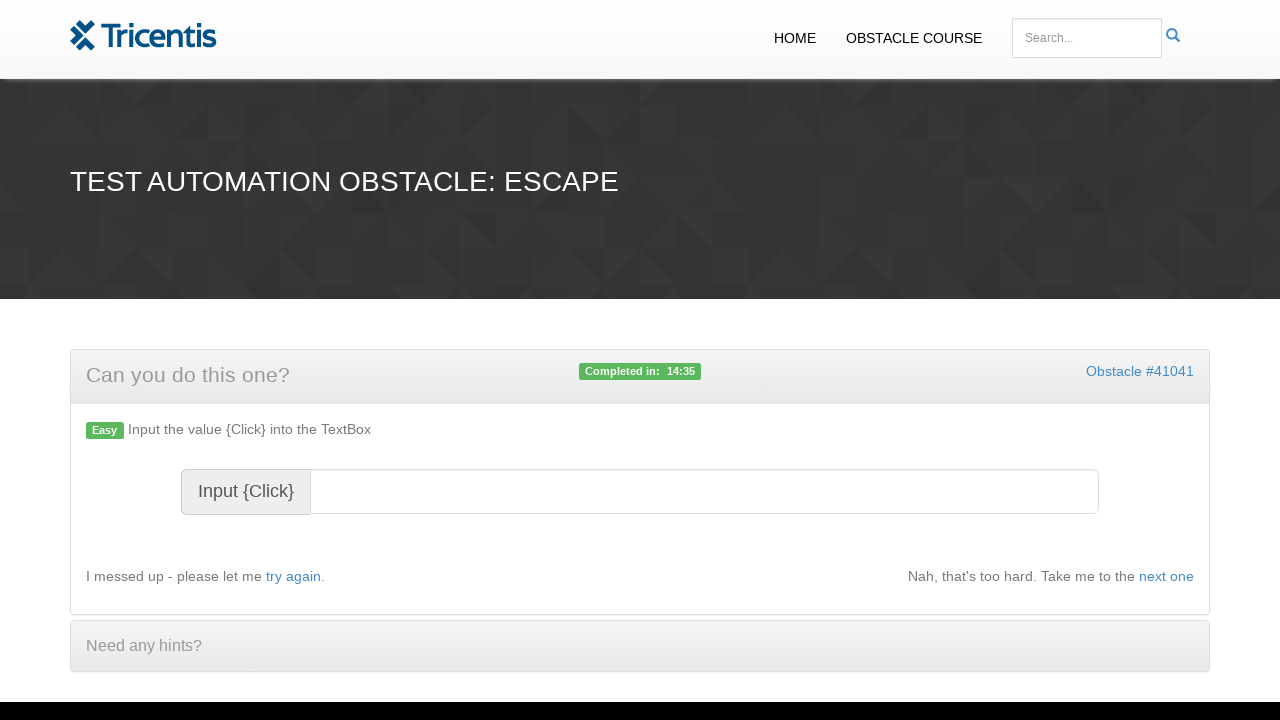

Filled text field with escaped string '{Click}' on #resulttext
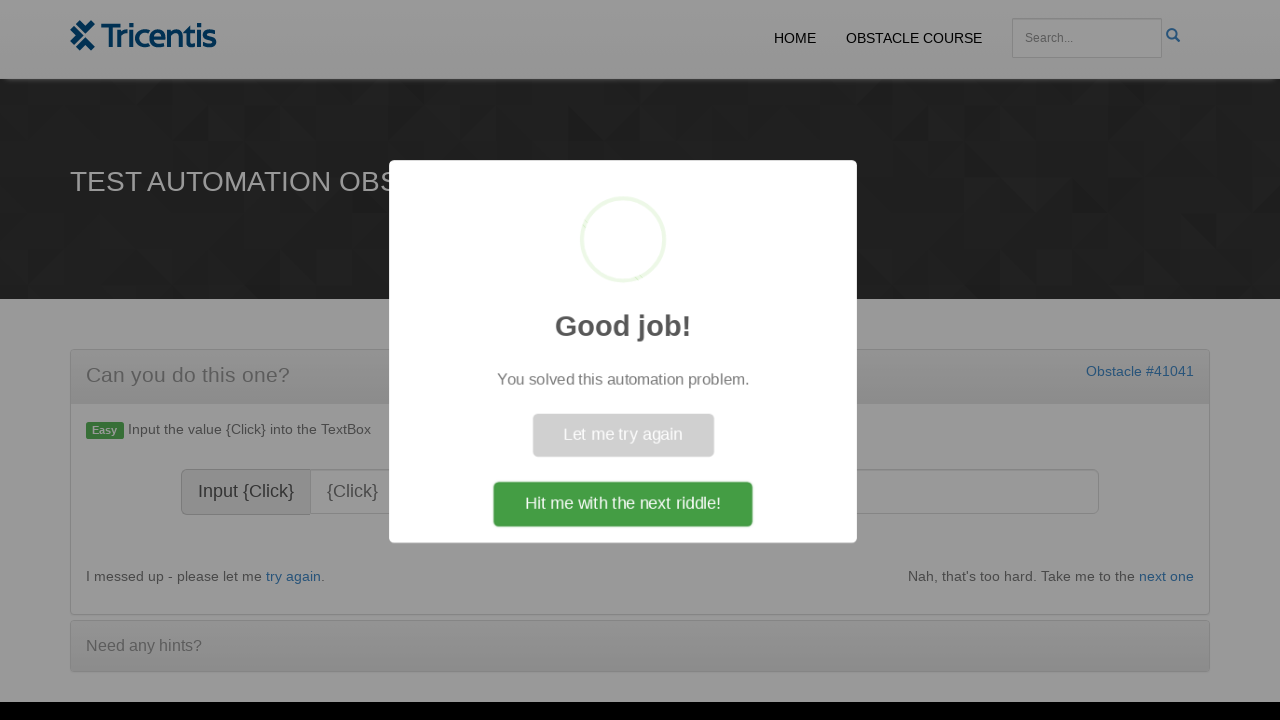

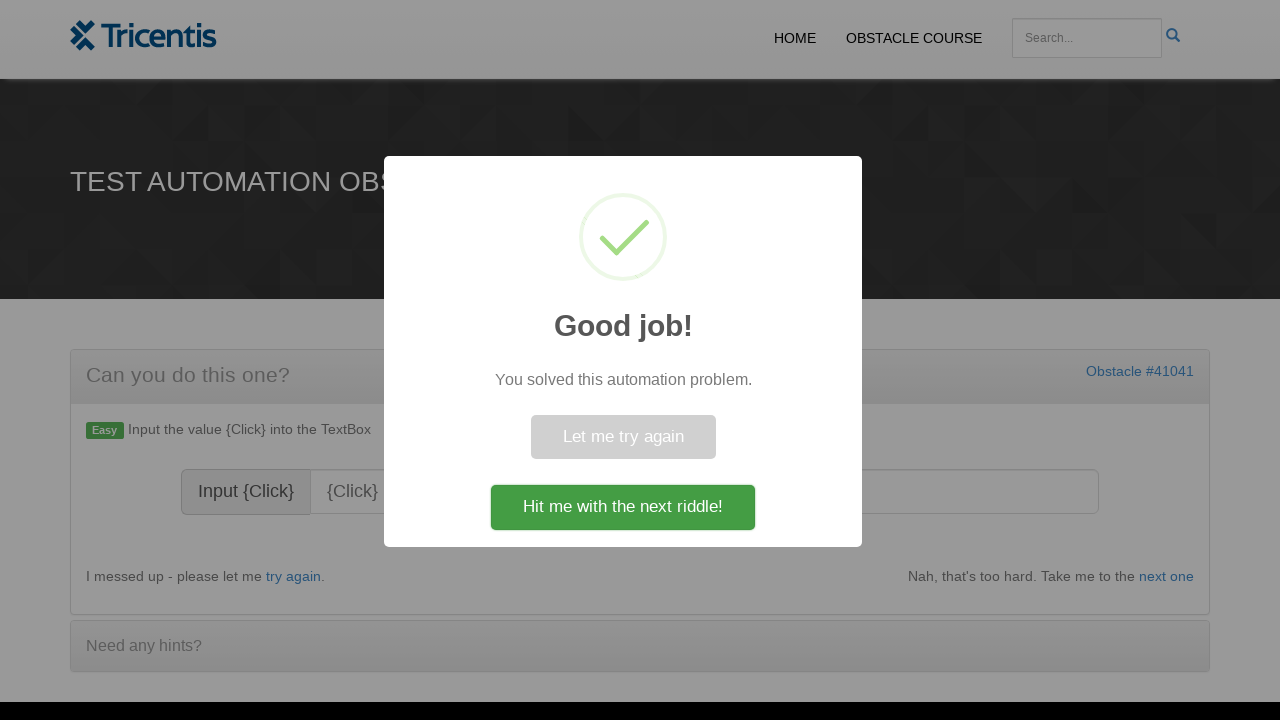